Navigates to python.org, finds the PyPI menu item in the top navigation, and clicks on it

Starting URL: https://python.org

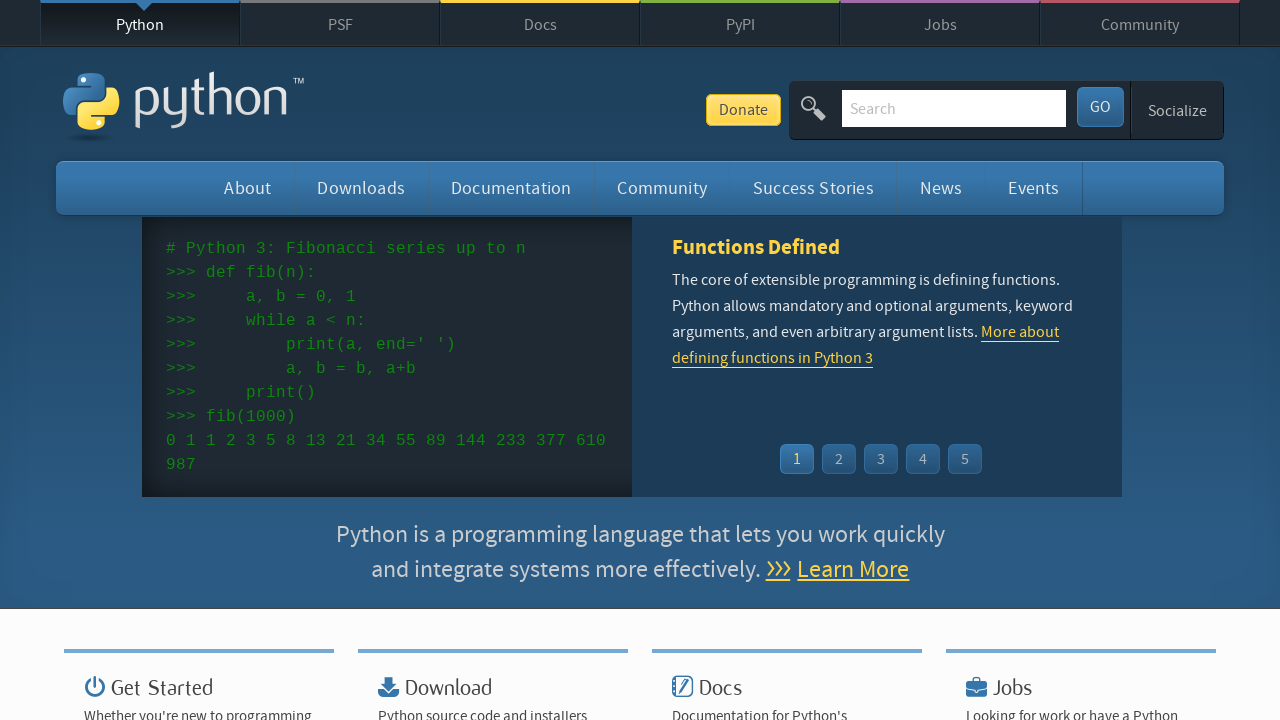

Navigated to https://python.org
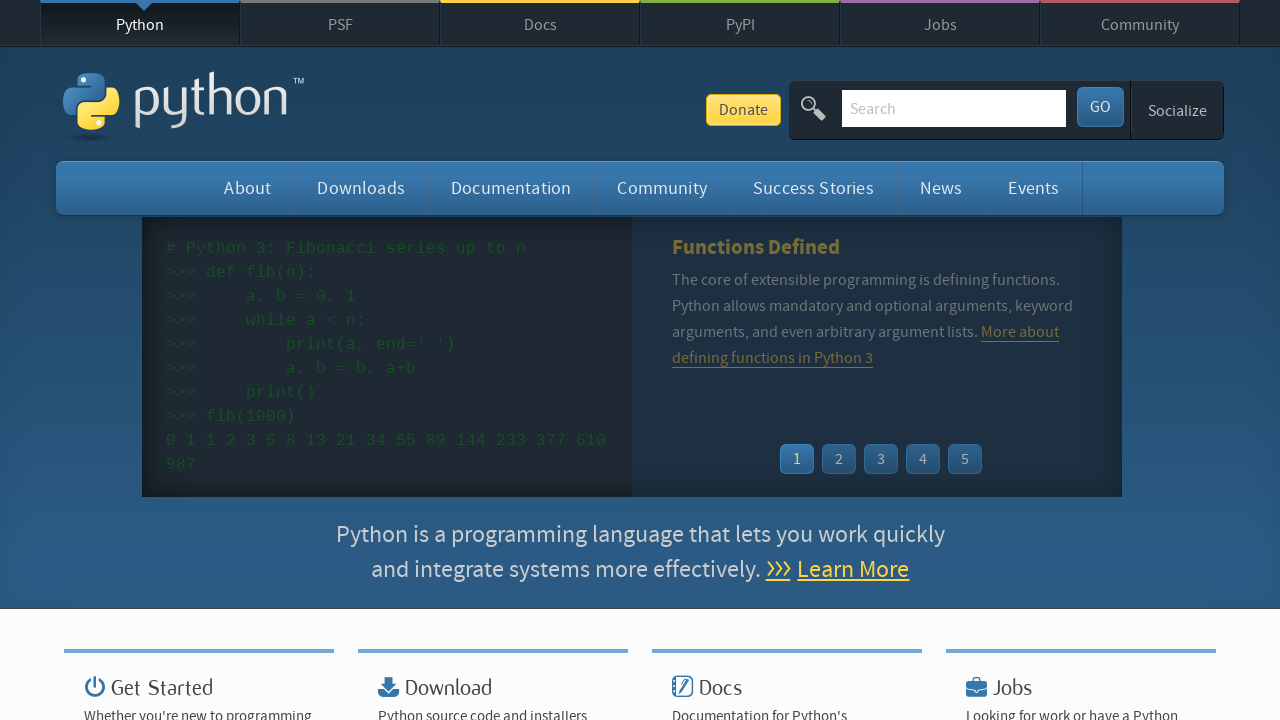

Top navigation menu loaded
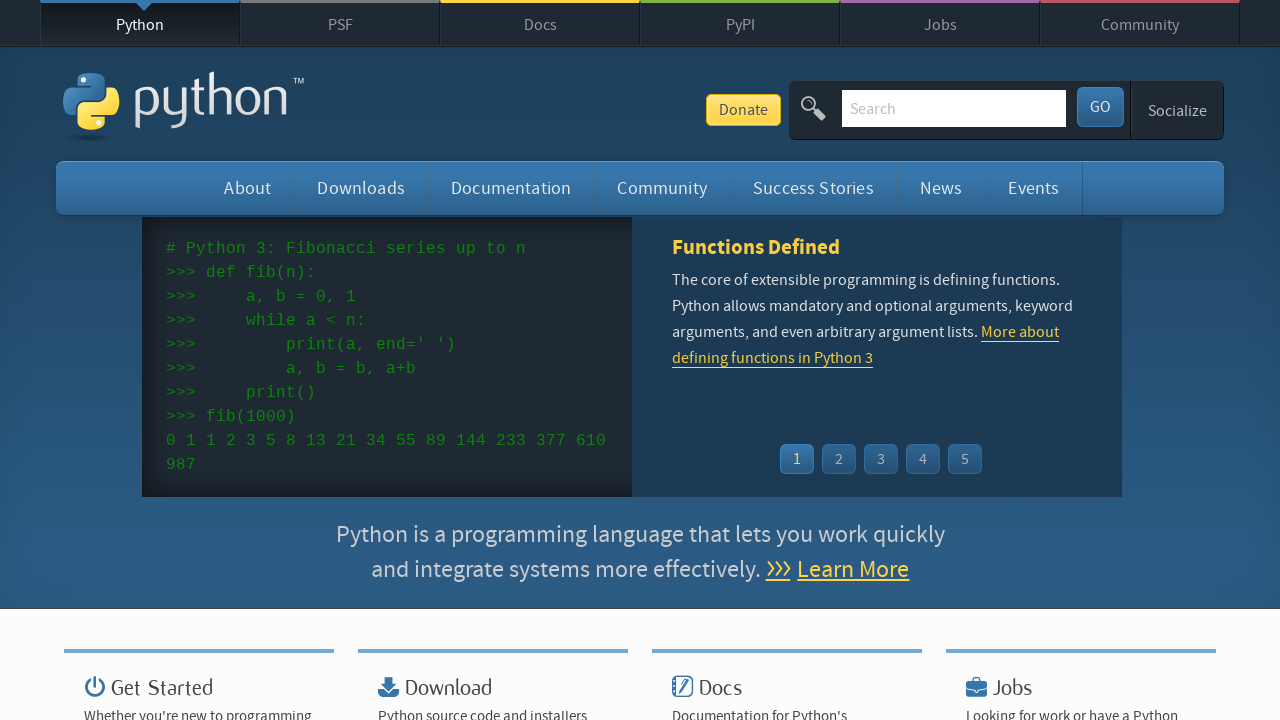

Clicked on PyPI menu item in top navigation at (740, 23) on #top ul.menu li:has-text('PyPI')
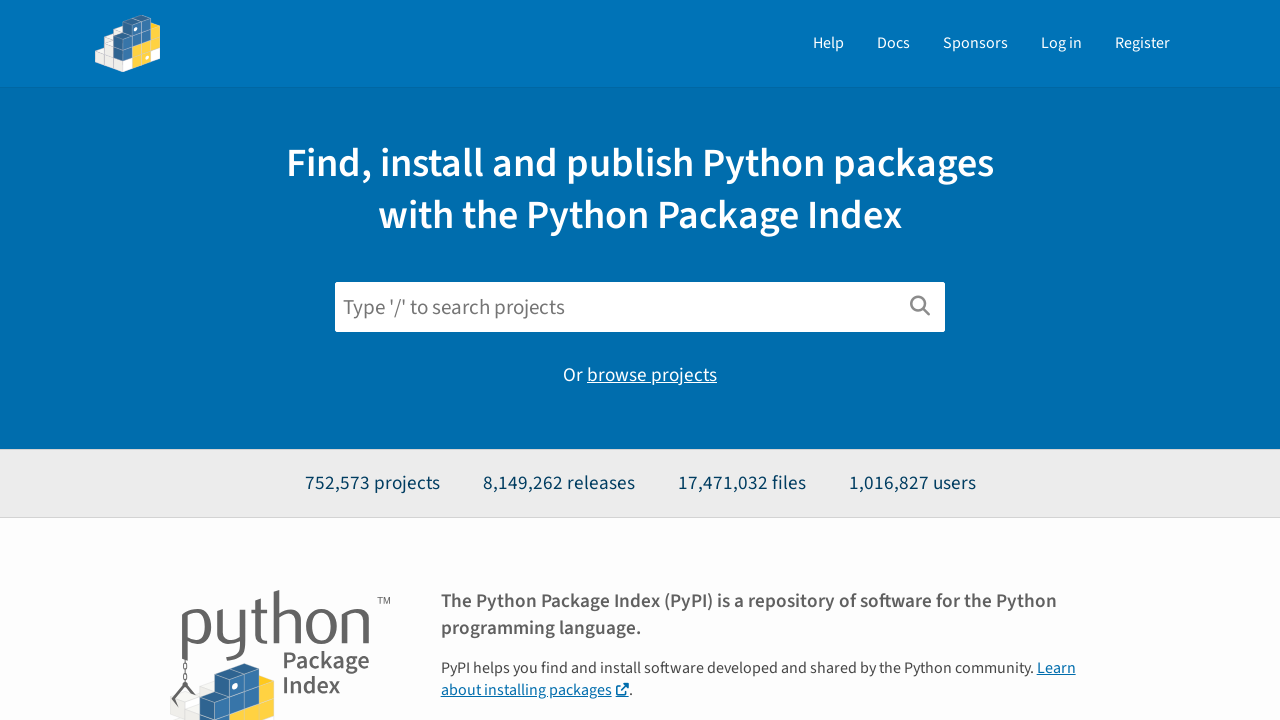

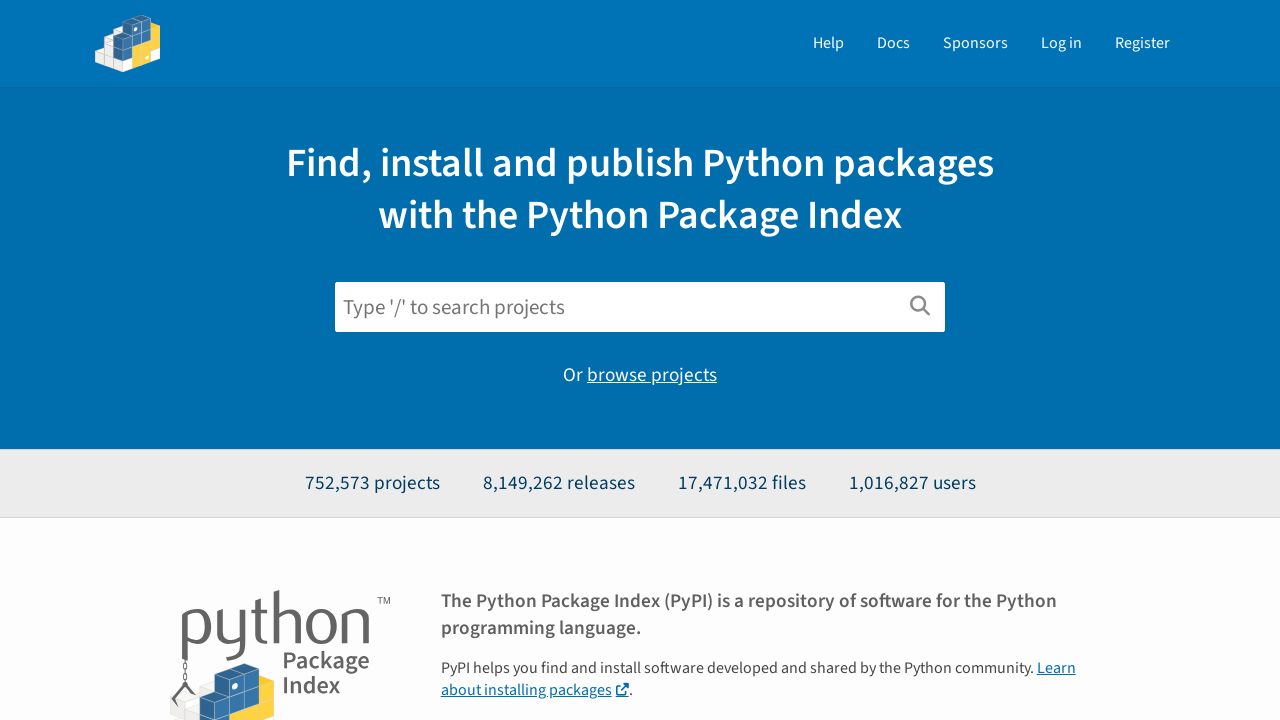